Selects country from searchable dropdown in the registration form

Starting URL: https://demo.automationtesting.in/Register.html

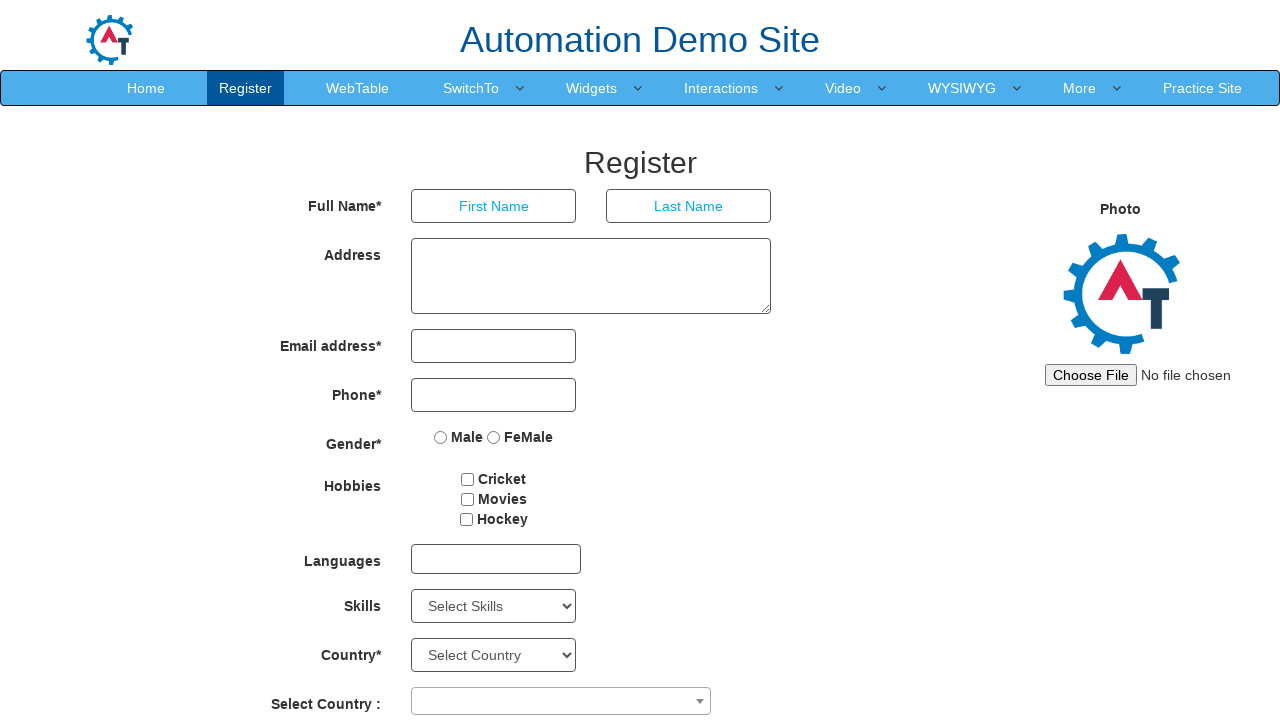

Clicked on country combobox to open dropdown at (561, 701) on span[role='combobox']
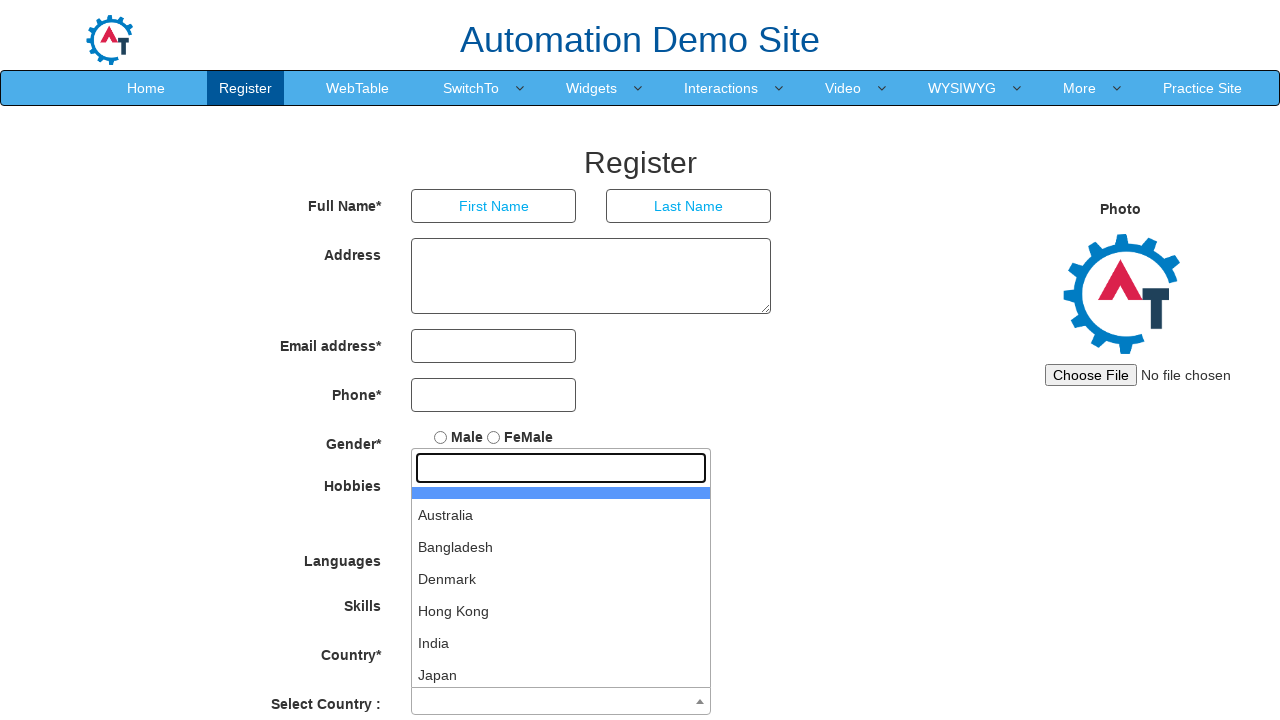

Typed 'India' in the search box on input[role='textbox']
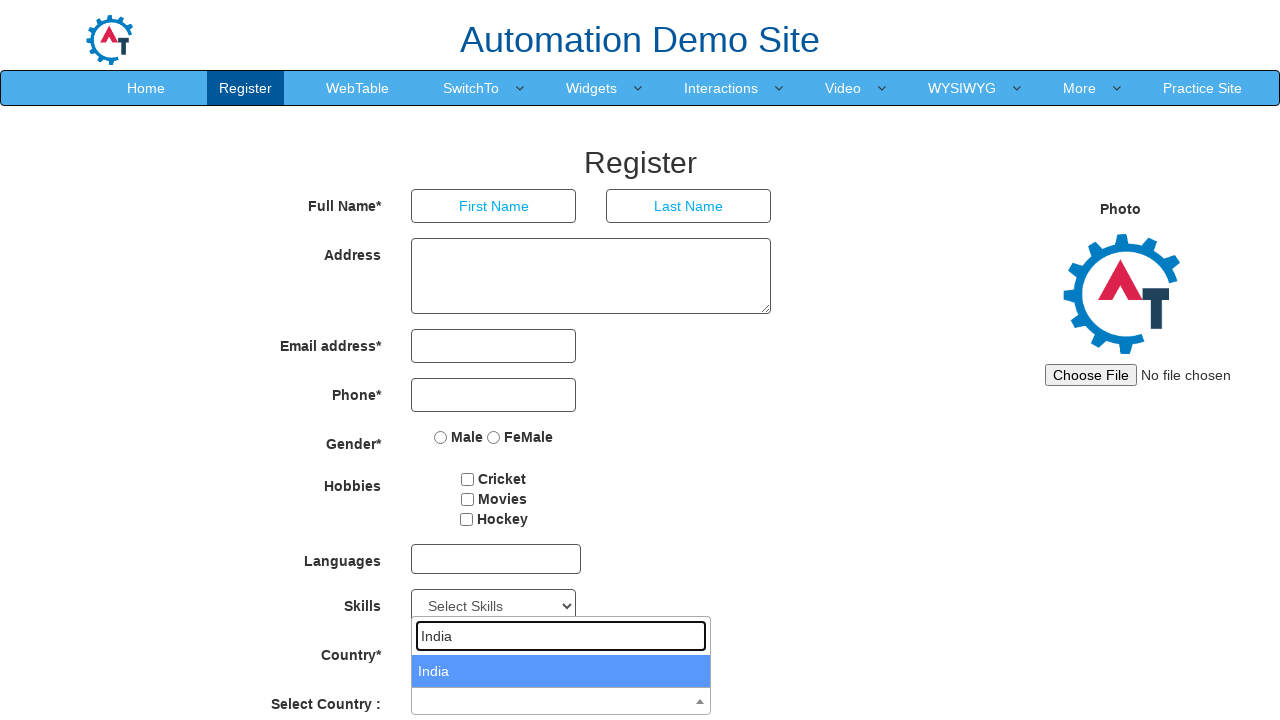

Selected India from the dropdown options at (561, 671) on li[role='treeitem']
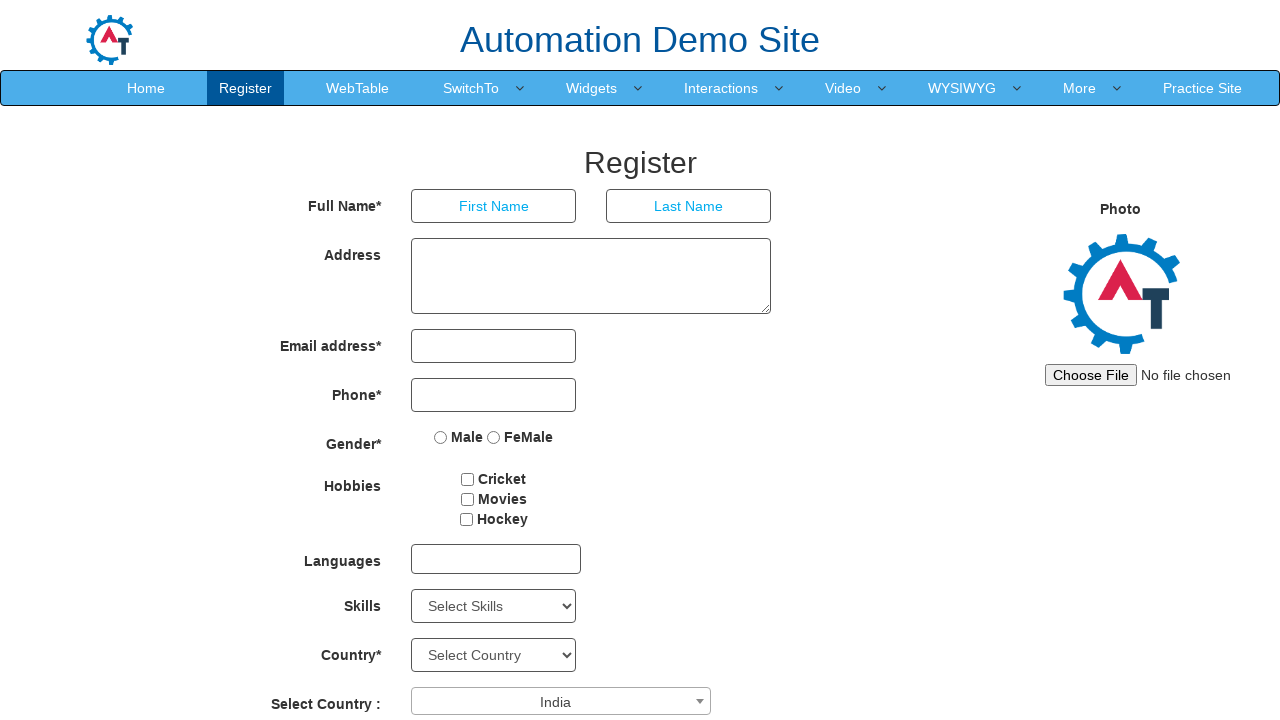

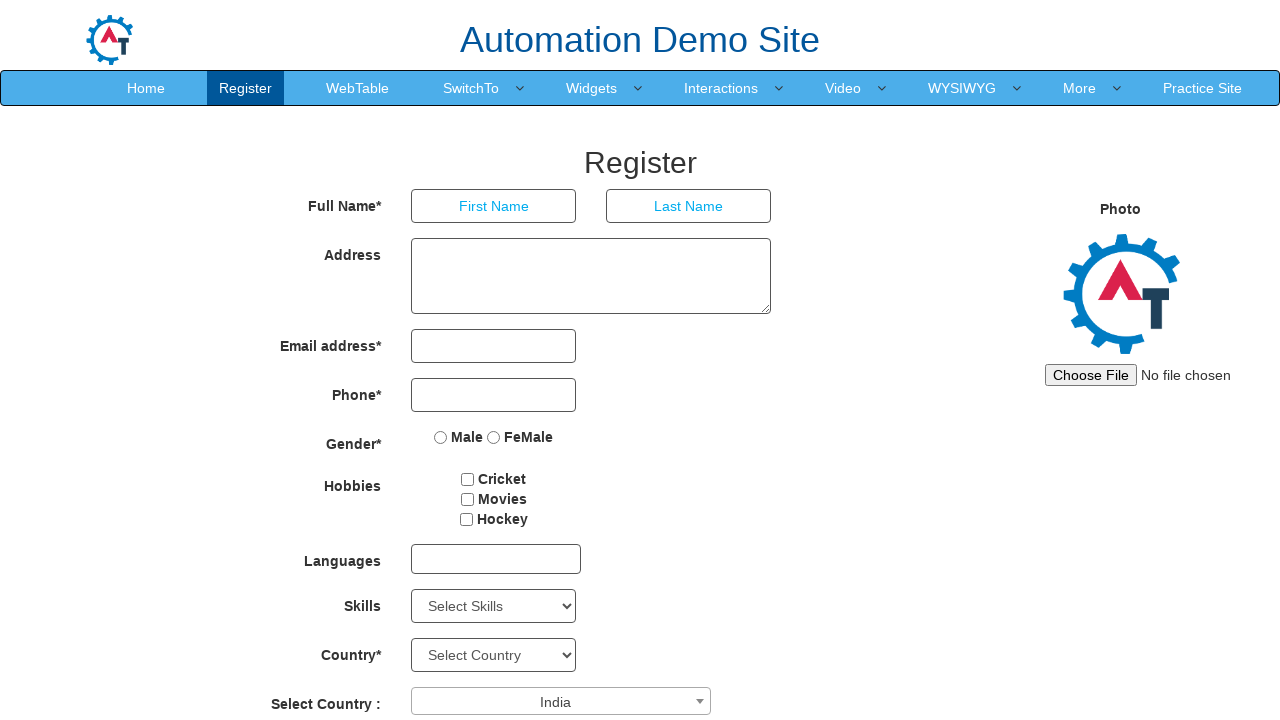